Tests cookie management functionality by reading cookies from a demo page, clearing all browser cookies, verifying they are cleared, and then clicking a refresh button to reload cookies.

Starting URL: https://bonigarcia.dev/selenium-webdriver-java/cookies.html

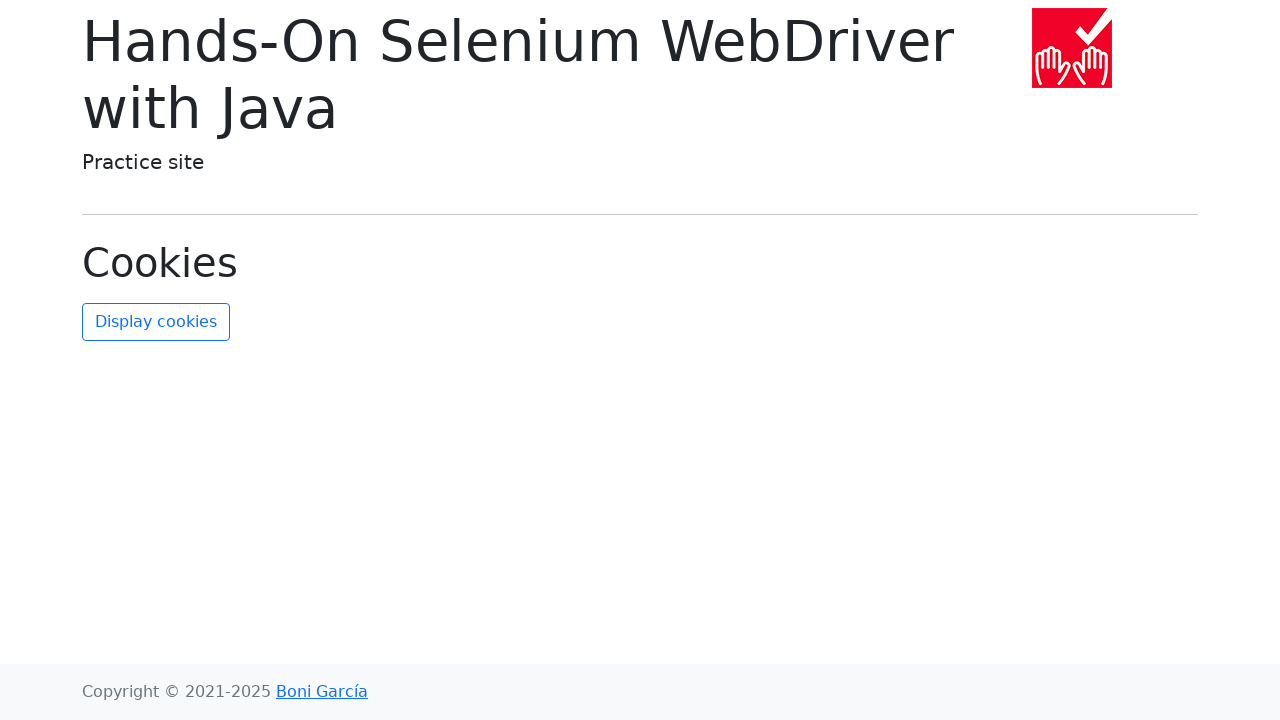

Waited for page to load and network idle state reached
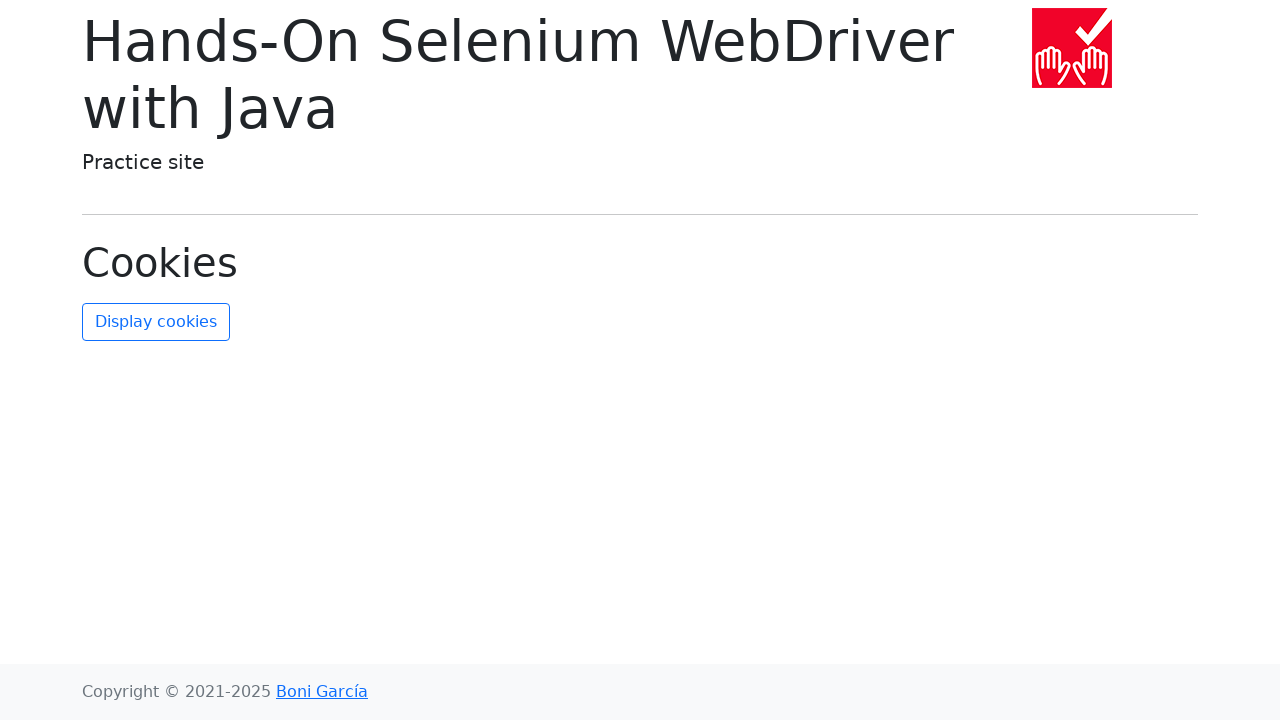

Read initial cookies from browser context: 2 cookie(s)
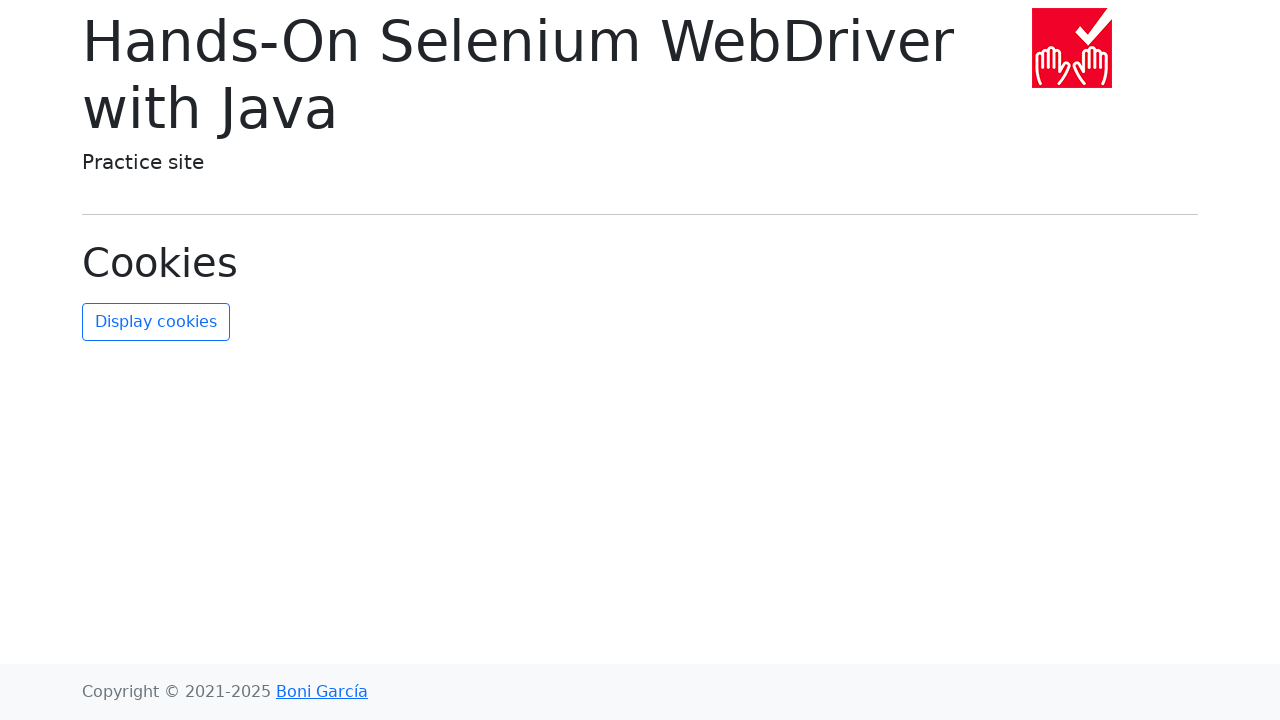

Cleared all browser cookies
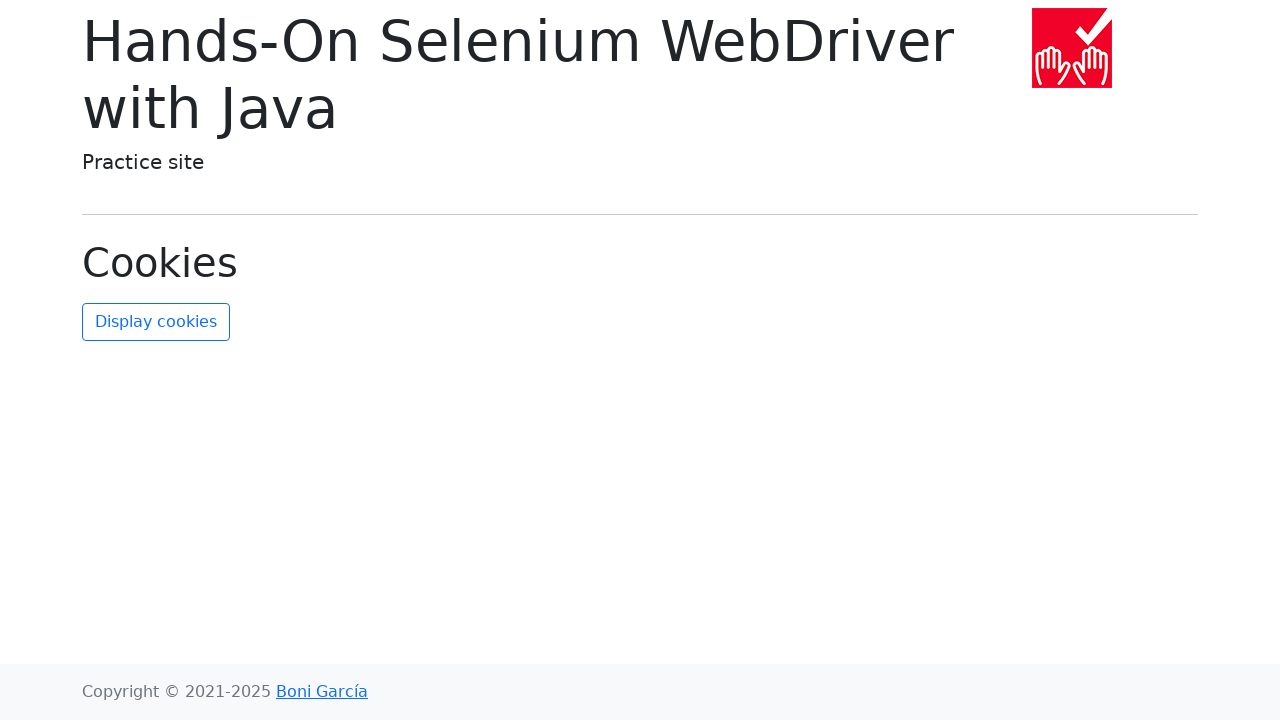

Verified that cookies are cleared after context.clear_cookies()
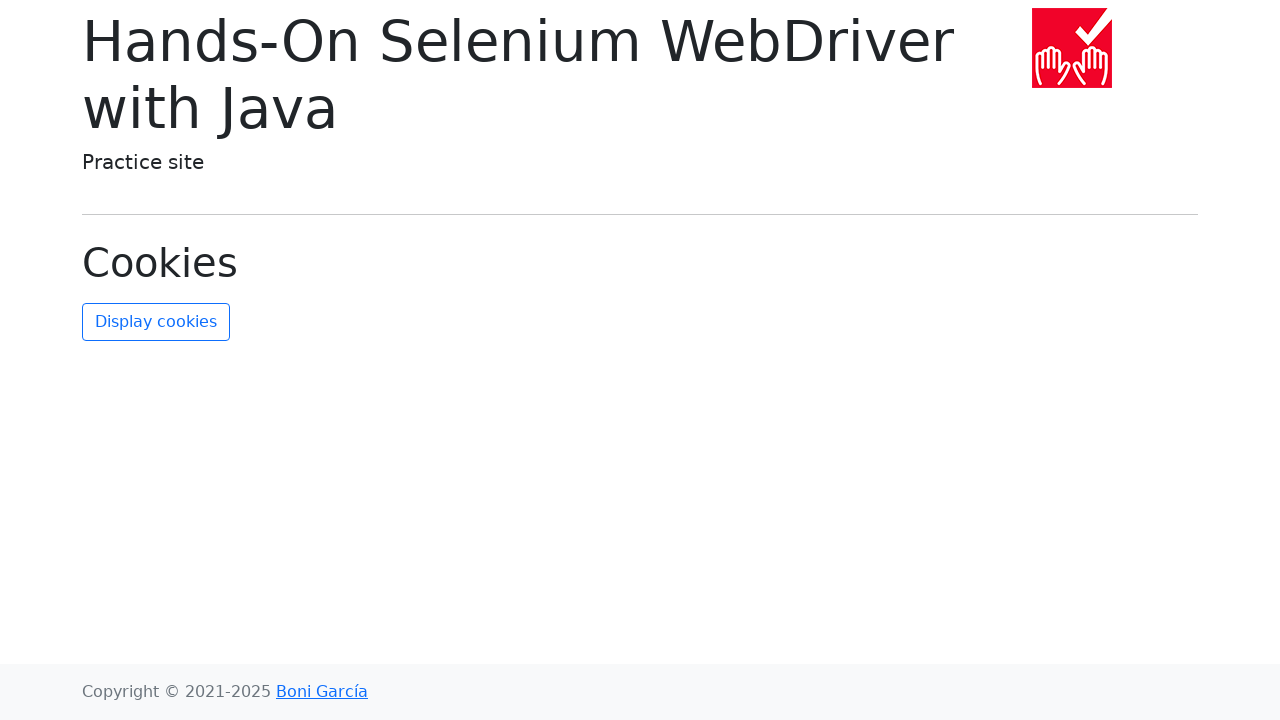

Assertion passed: no cookies remain after clearing
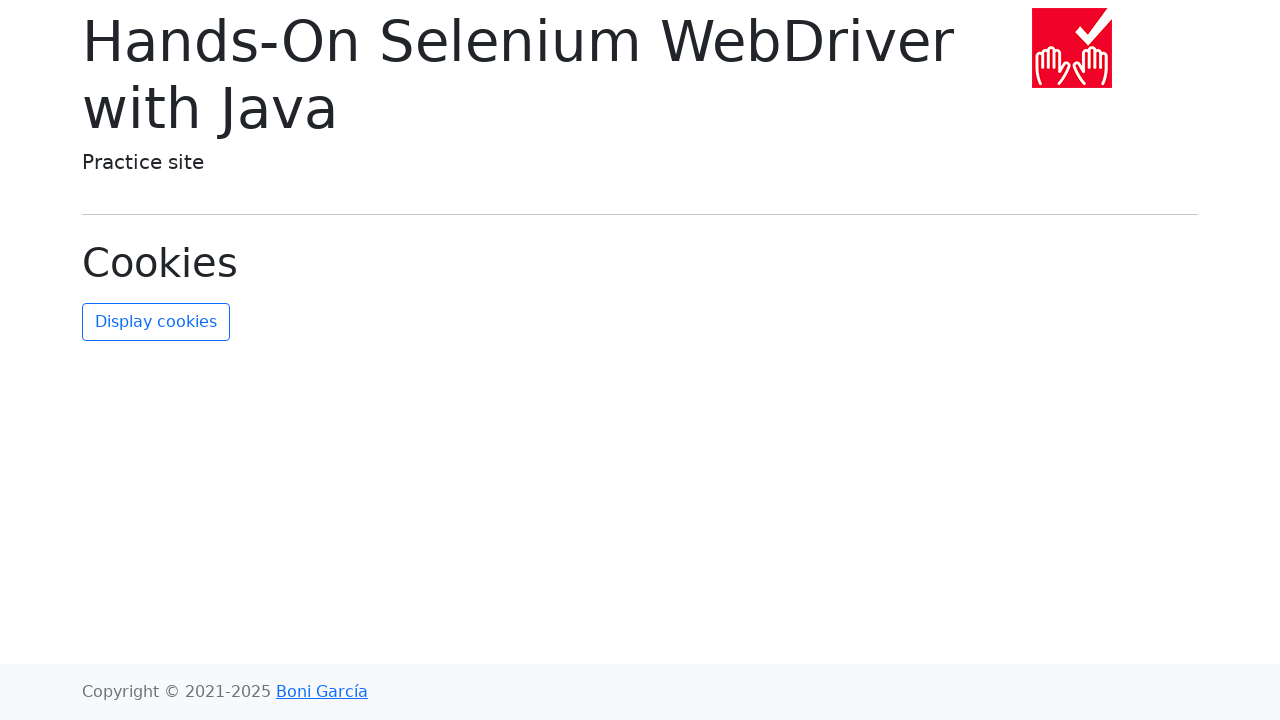

Clicked refresh cookies button at (156, 322) on #refresh-cookies
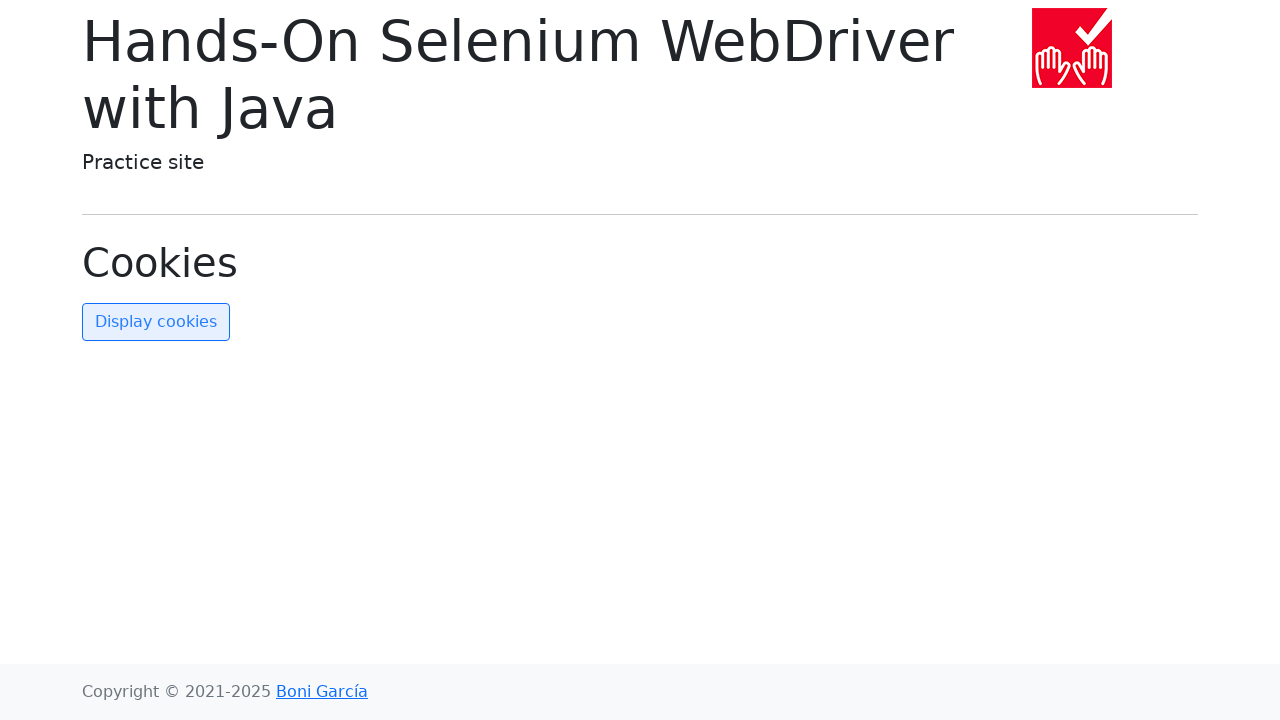

Waited for page to reach network idle state after refresh
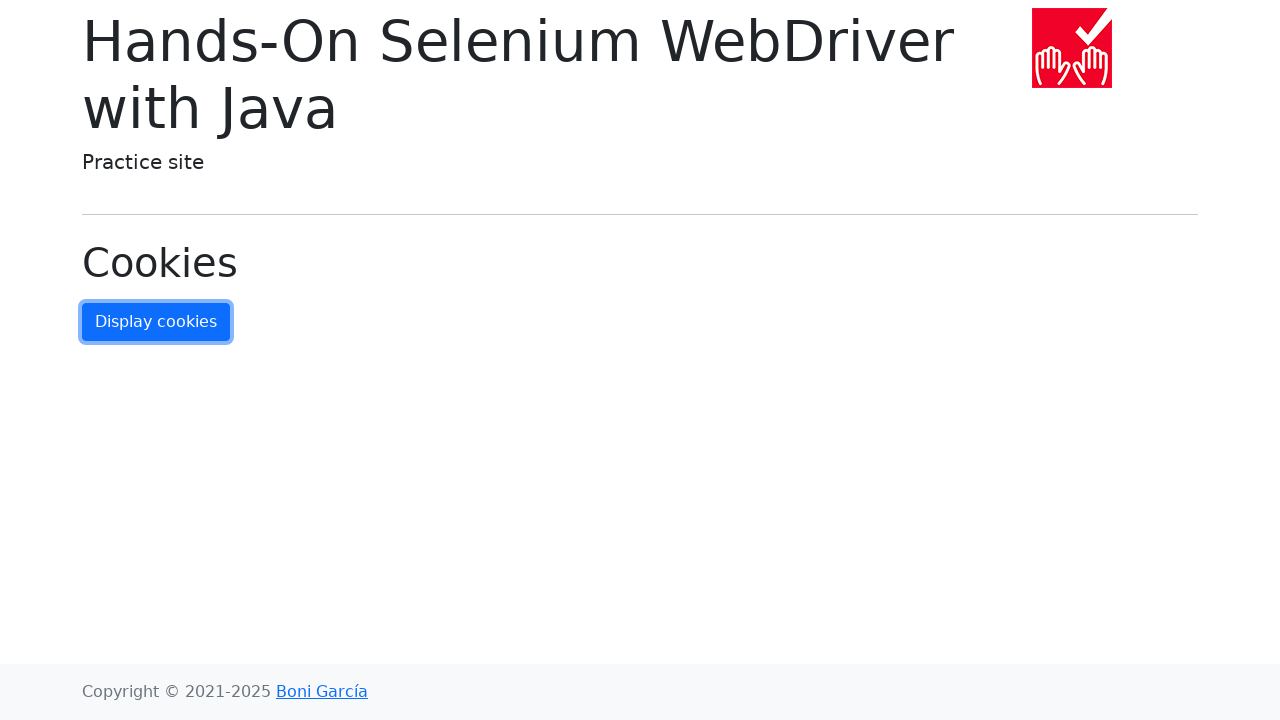

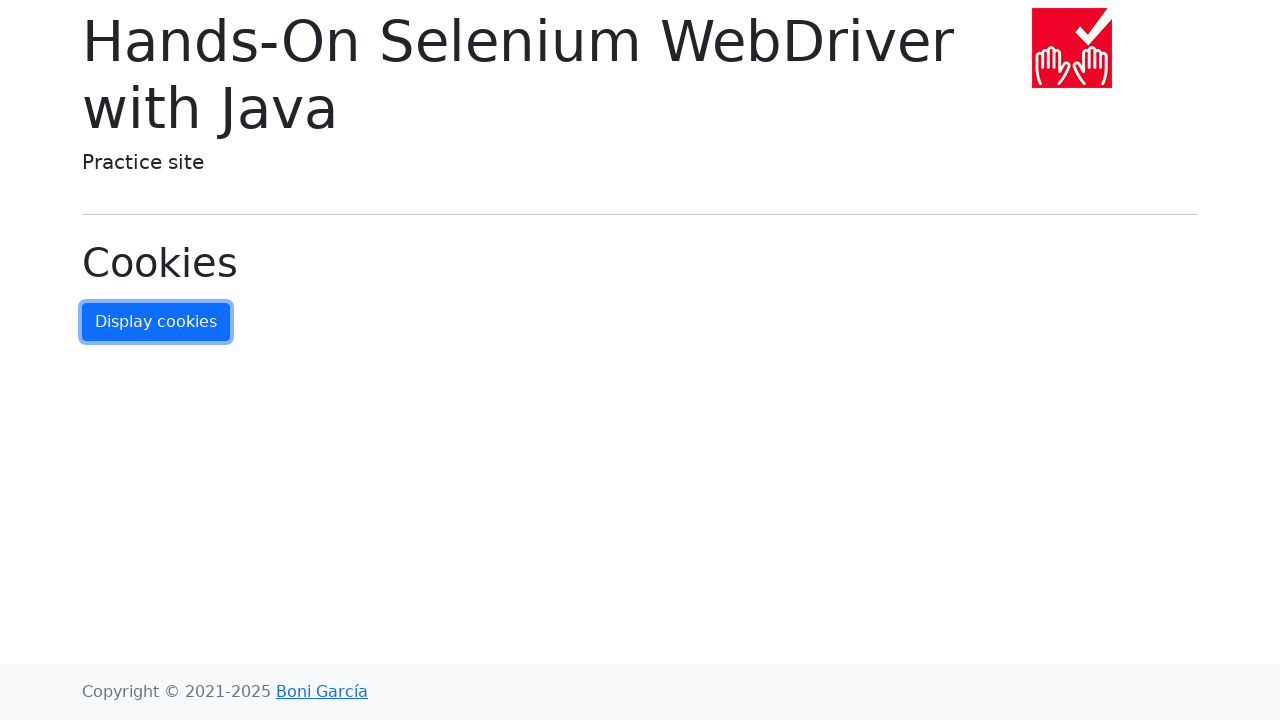